Tests a triangle calculator by entering three side lengths (3, 3, 5) and verifying it correctly identifies the triangle as an Obtuse Isosceles Triangle

Starting URL: https://www.calculator.net/triangle-calculator.html

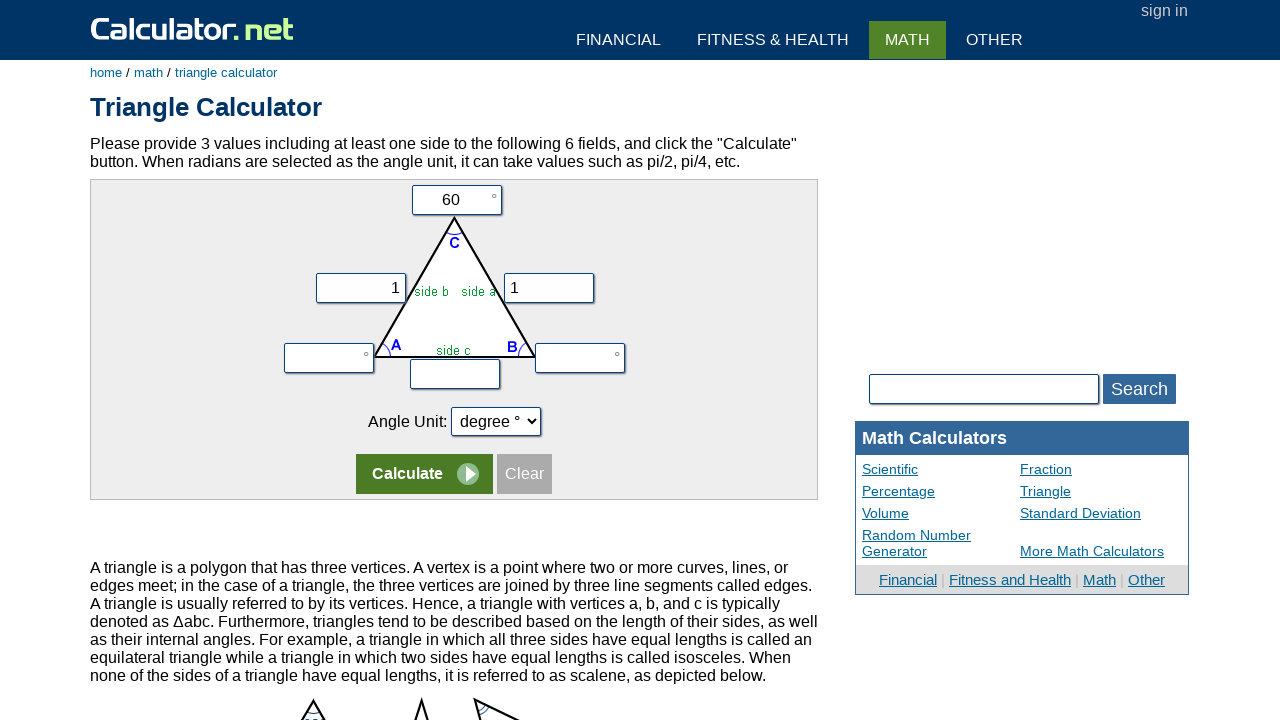

Clicked to clear all parameters at (524, 474) on input:nth-child(3)
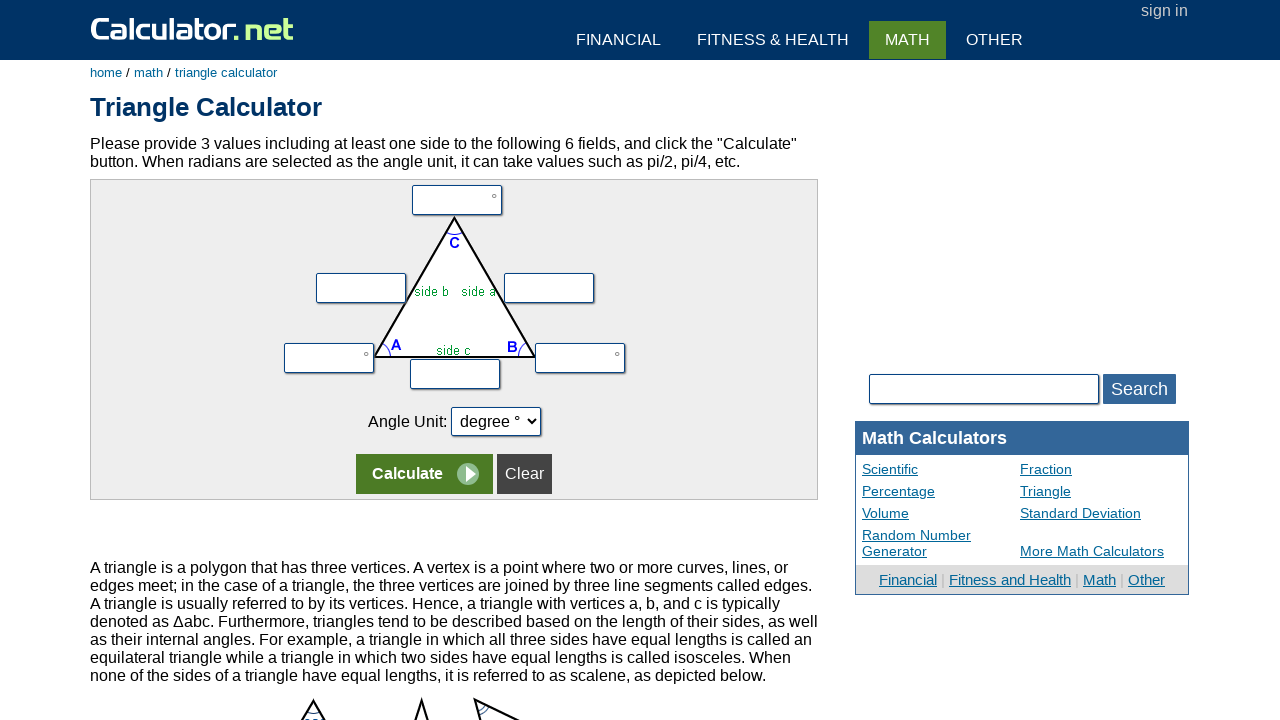

Entered side A value: 3 on input[name='vx']
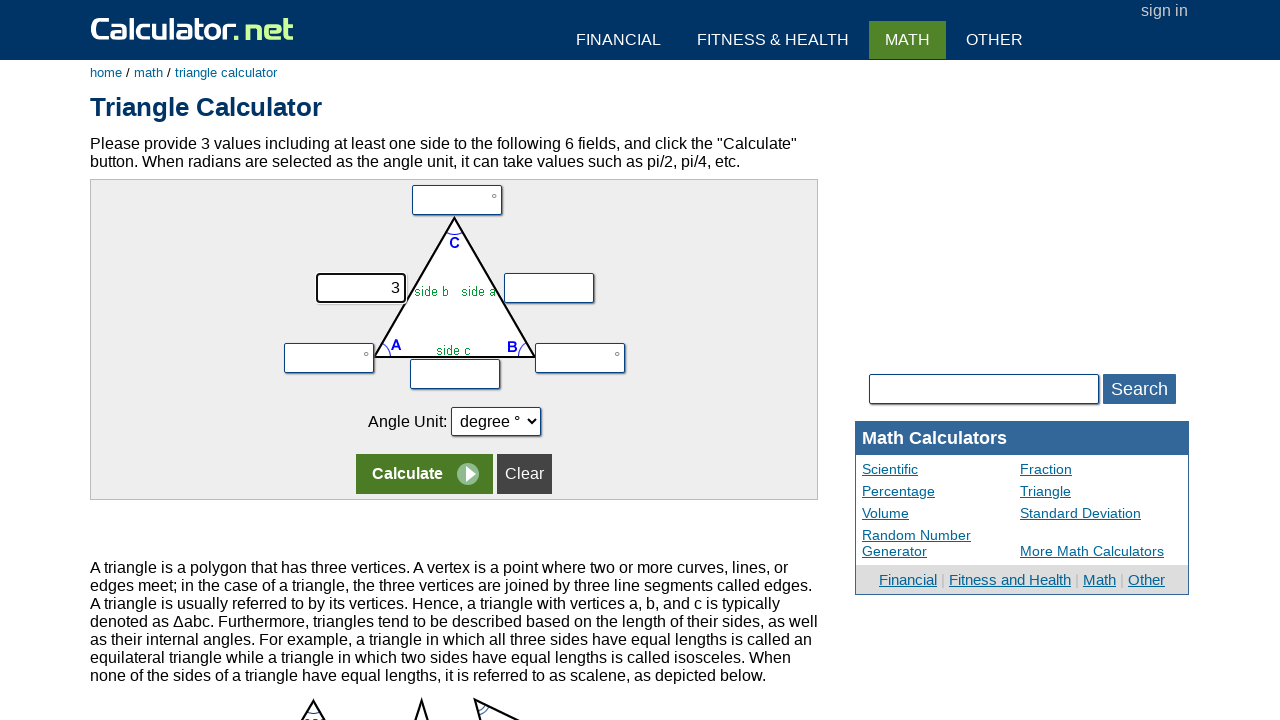

Entered side B value: 3 on input[name='vy']
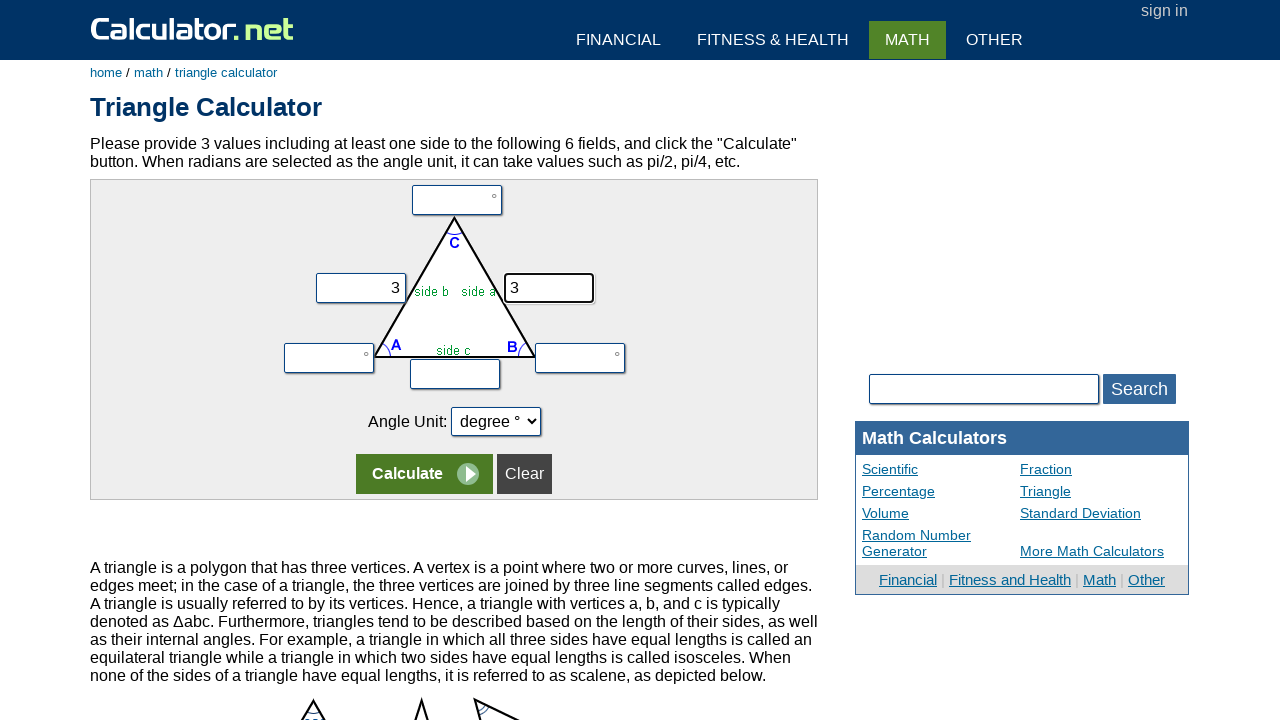

Entered side C value: 5 on input[name='vz']
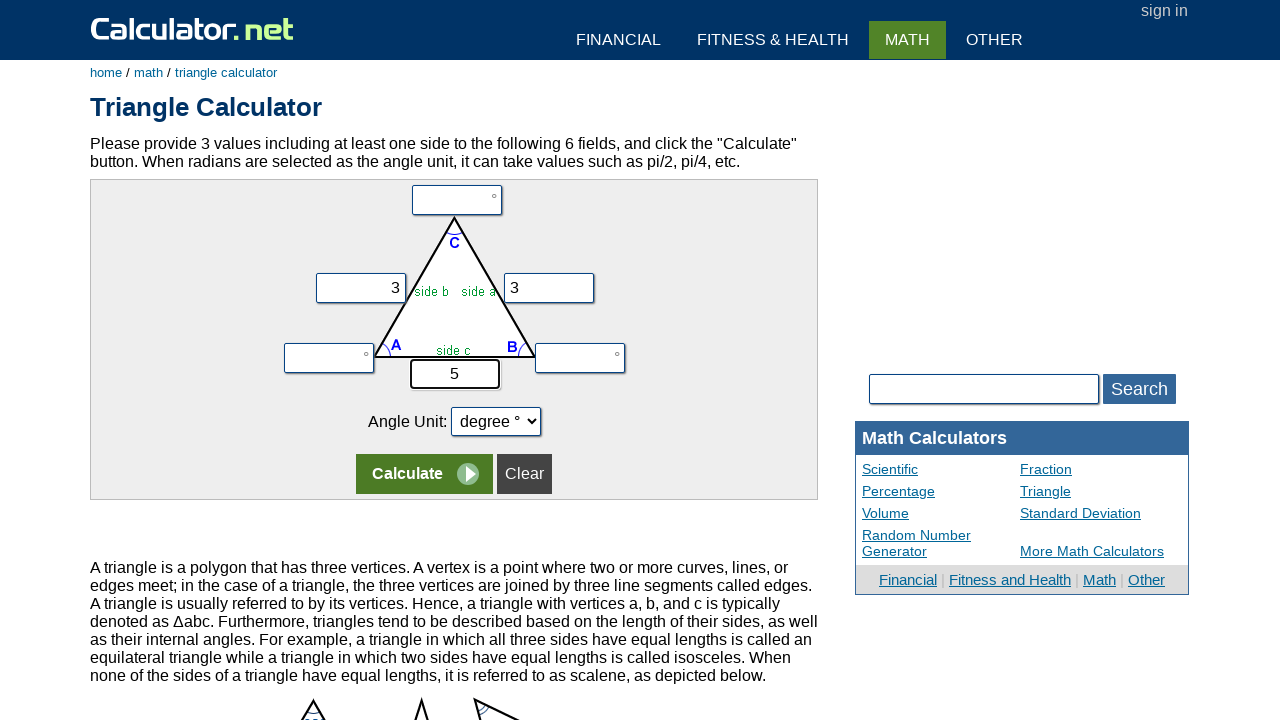

Clicked Calculate button at (424, 474) on input[name='x']
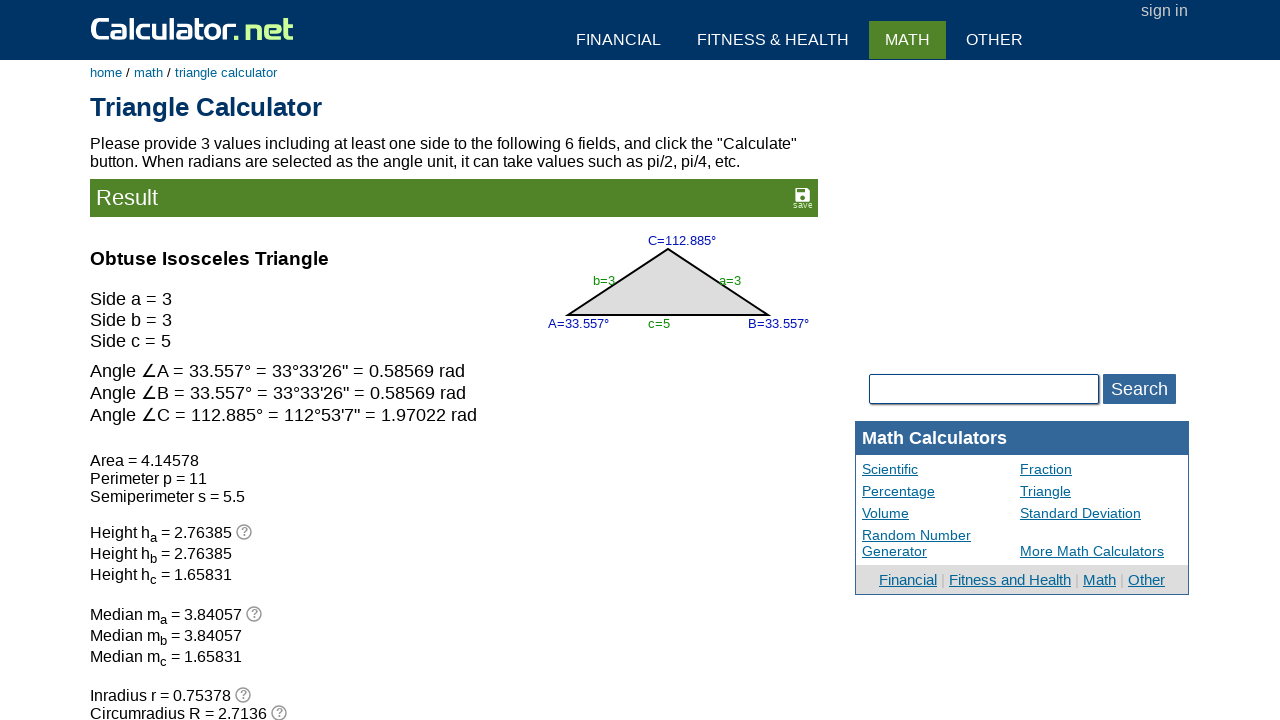

Result heading loaded
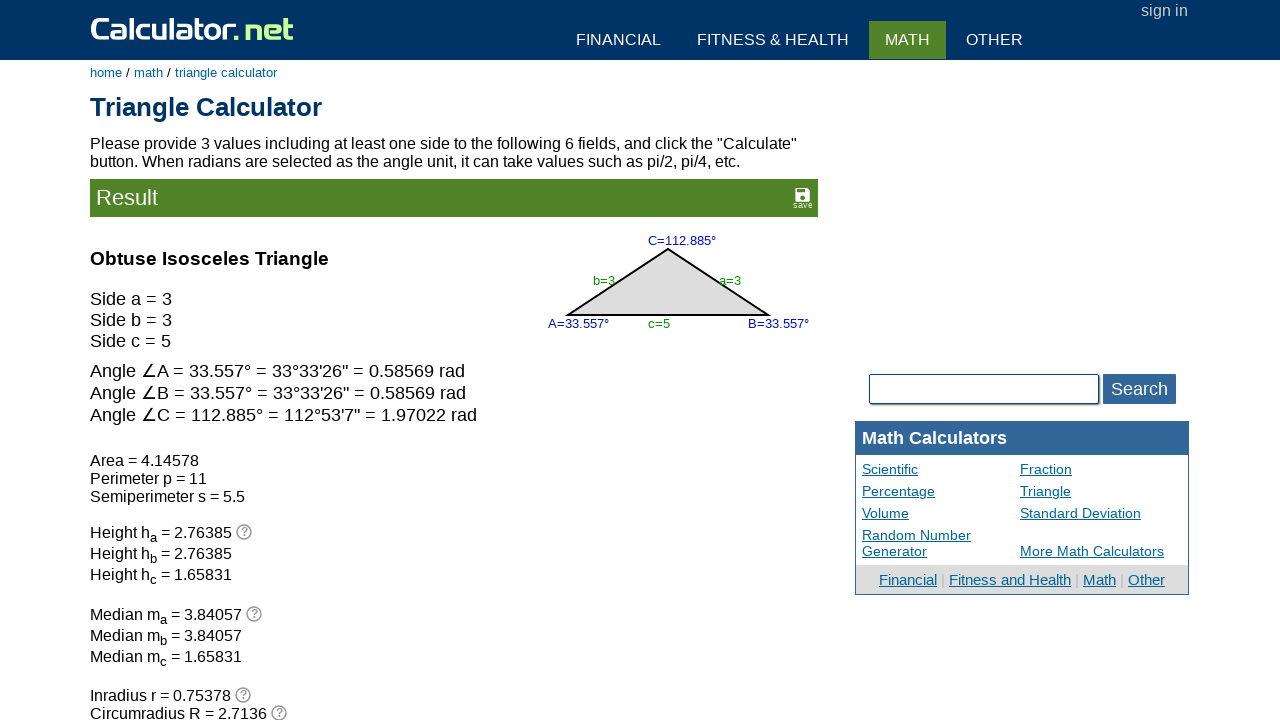

Retrieved result text: Obtuse Isosceles Triangle
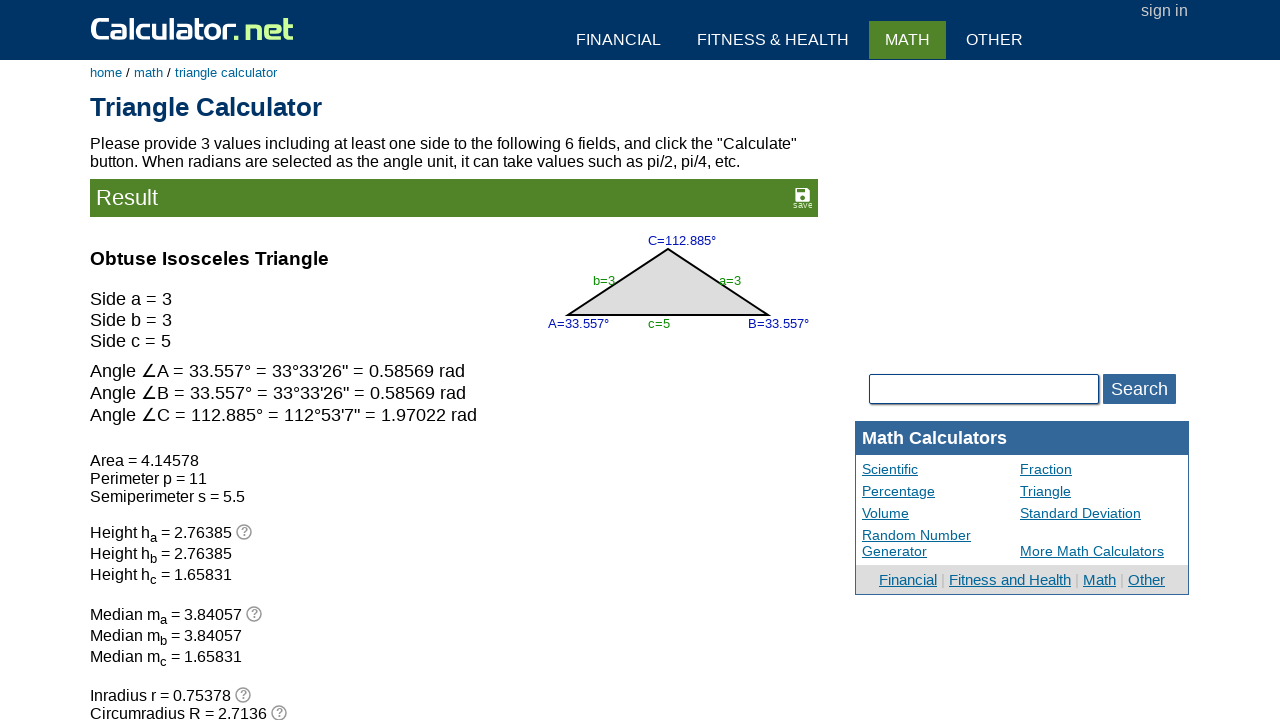

Verified triangle type is Obtuse Isosceles Triangle
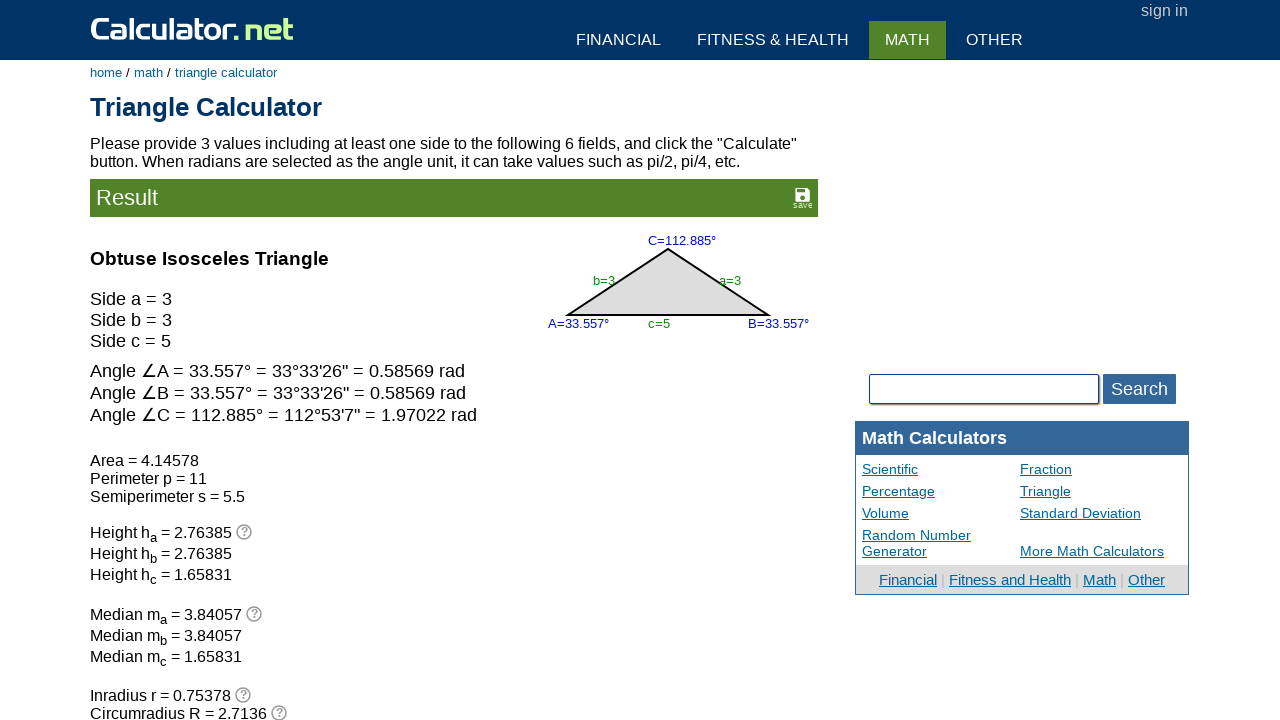

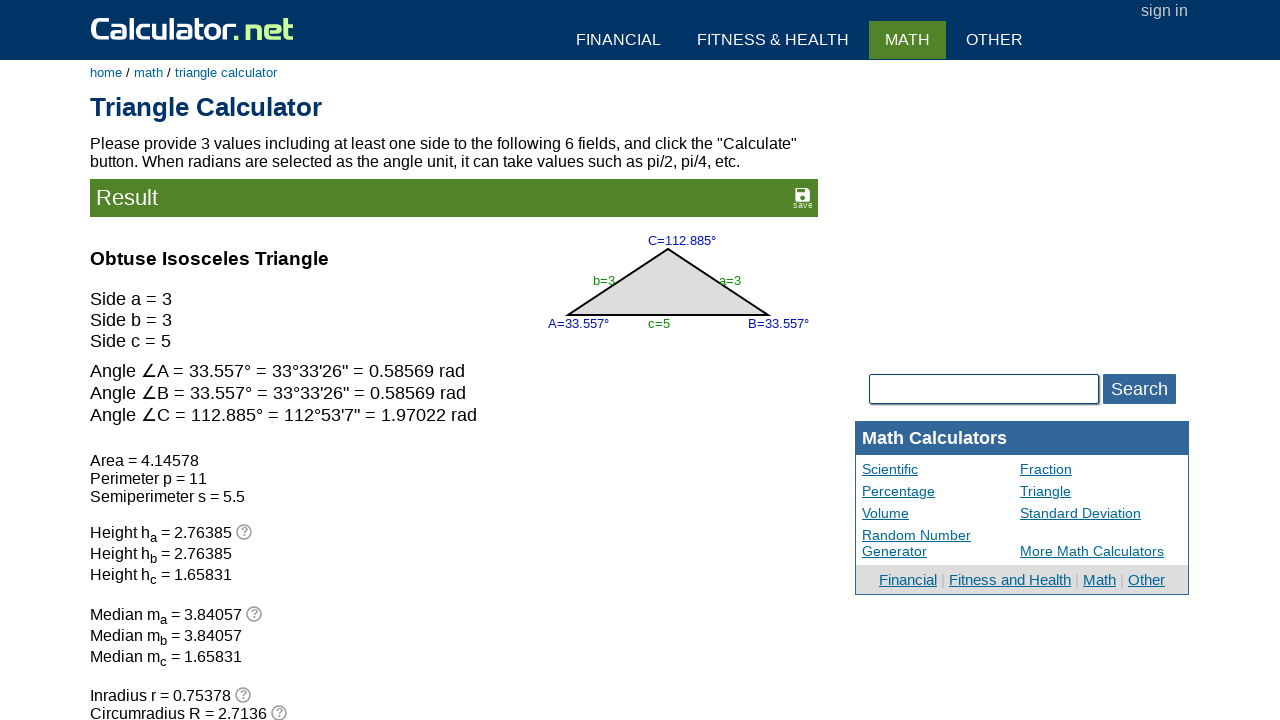